Navigates to Flipkart homepage and waits for the page to load. This is a minimal test that only verifies the homepage is accessible.

Starting URL: https://www.flipkart.com/

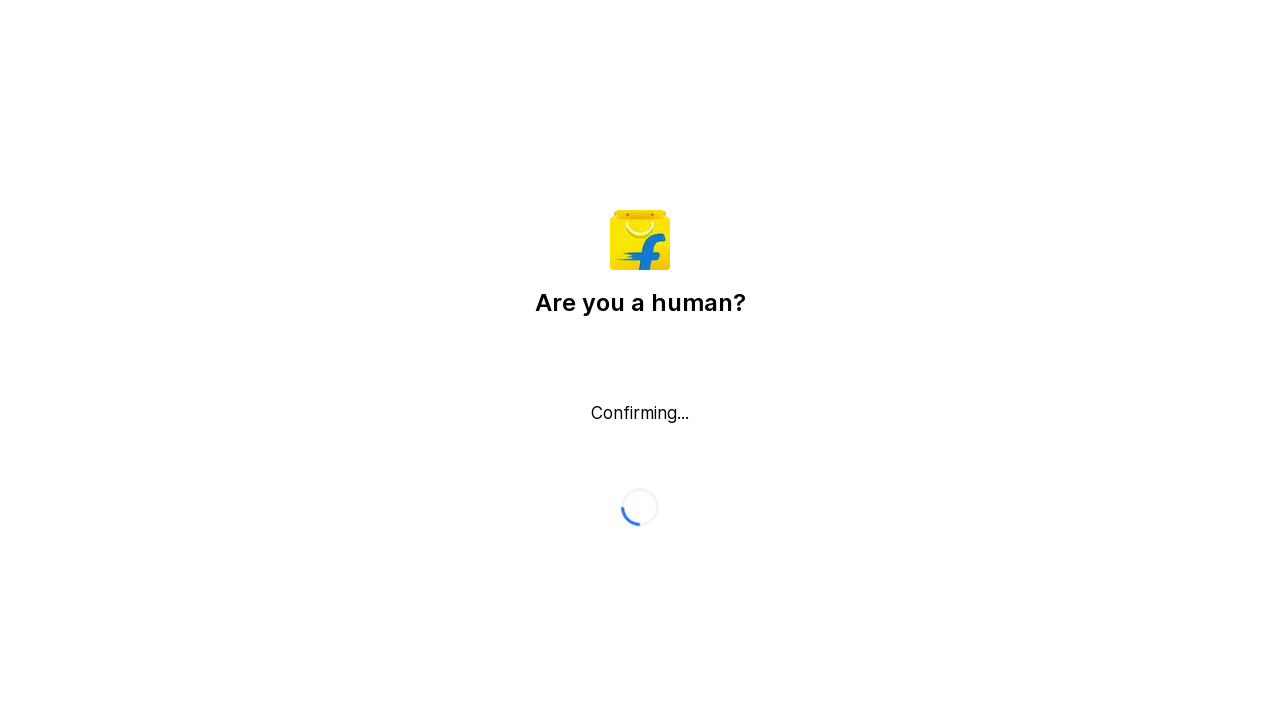

Waited for page DOM content to load
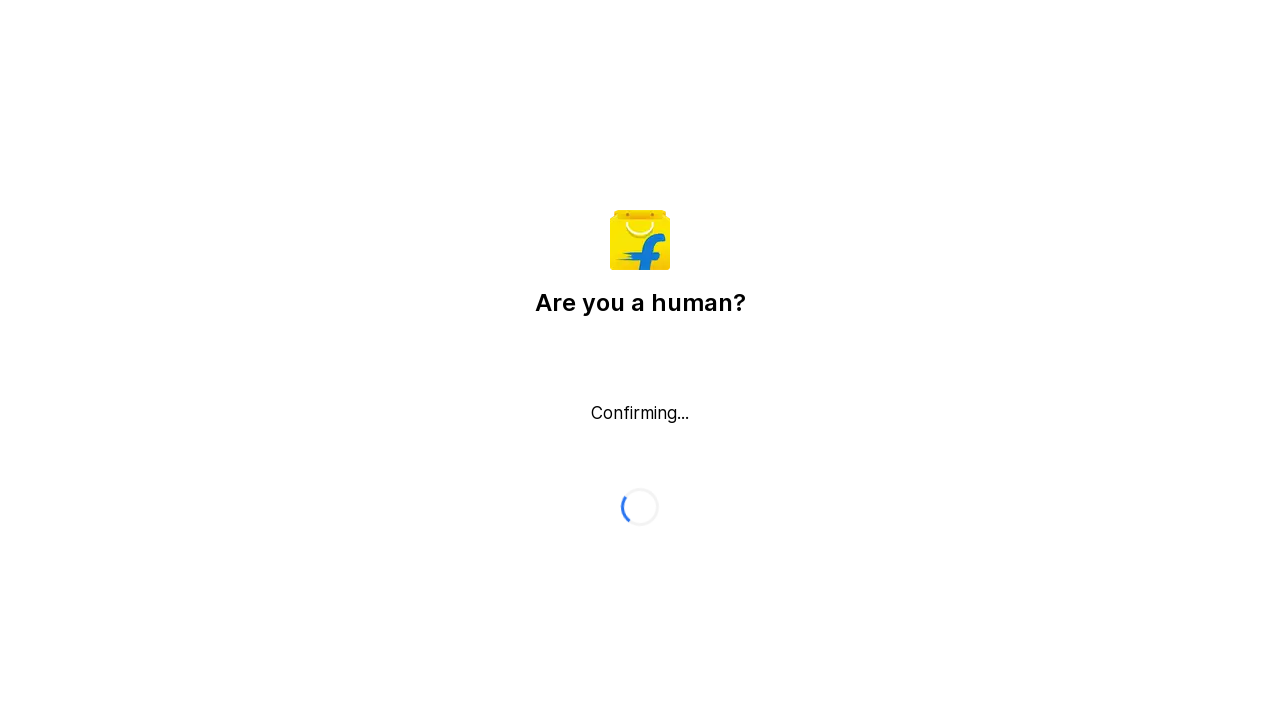

Flipkart homepage body element loaded successfully
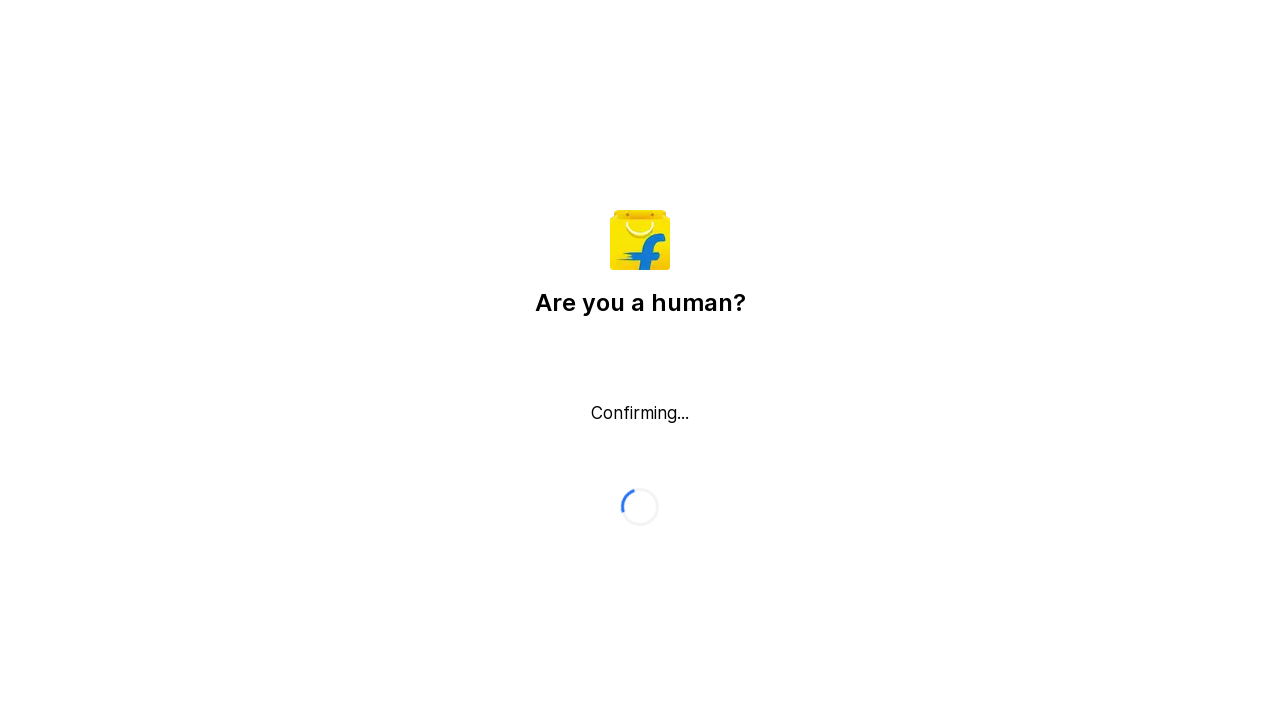

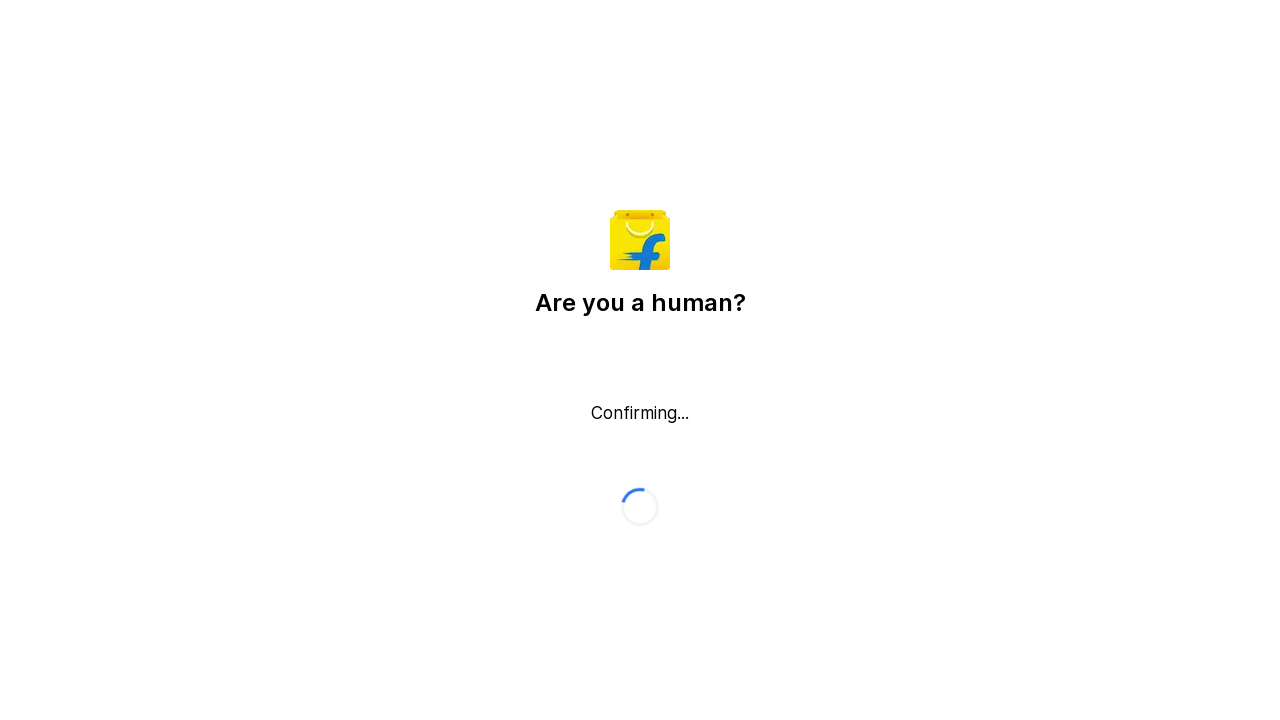